Tests e-commerce purchase flow by adding a product to cart and completing checkout with payment details

Starting URL: https://www.demoblaze.com/index.html

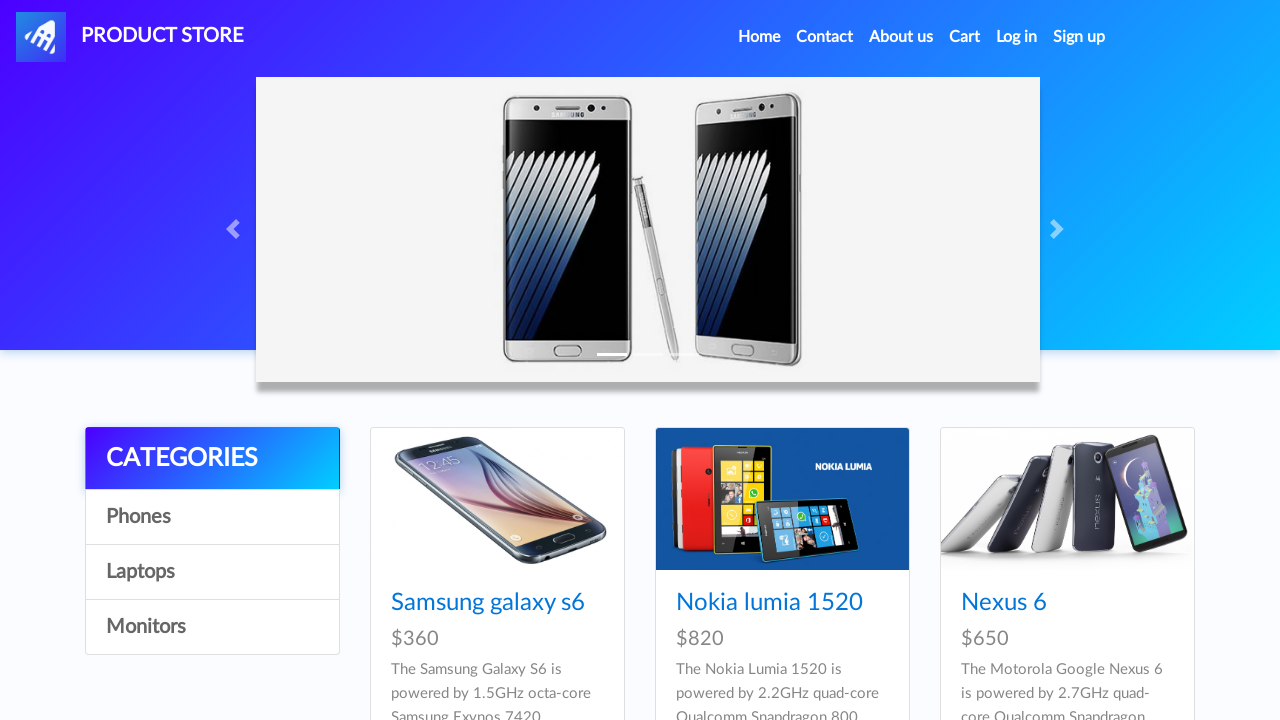

Clicked on Samsung Galaxy S6 product at (488, 603) on xpath=//a[normalize-space()='Samsung galaxy s6']
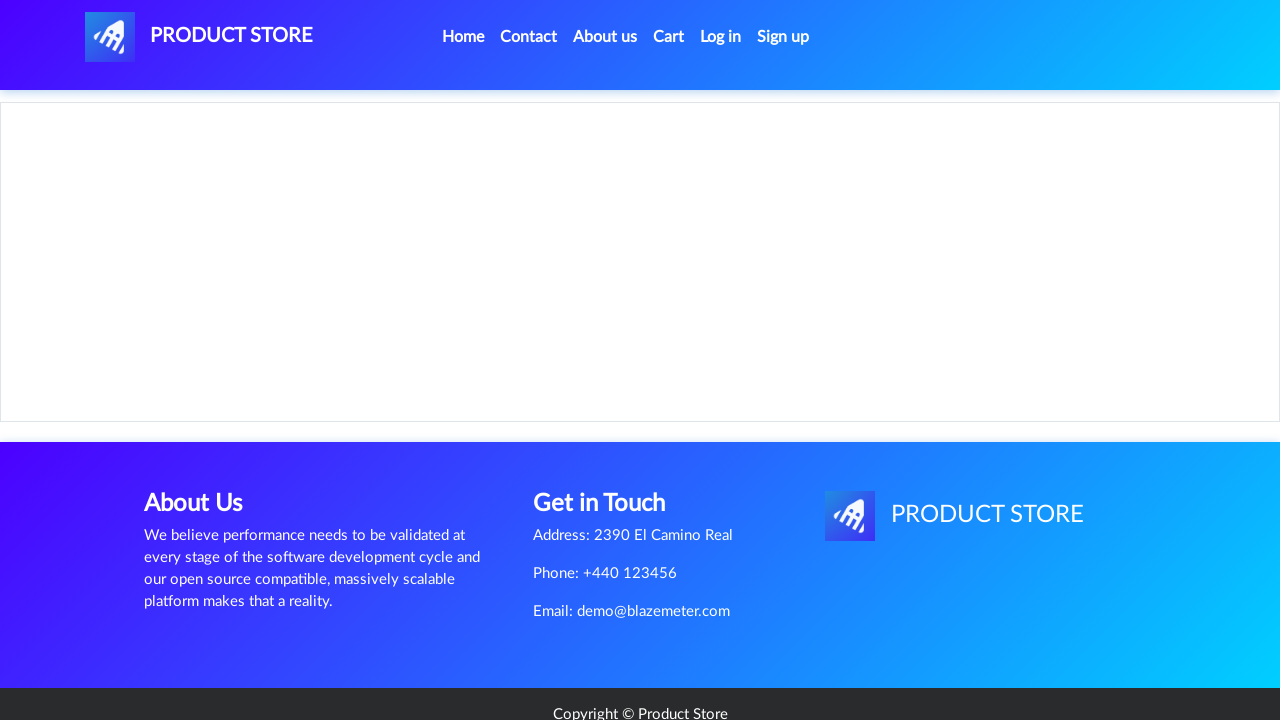

Product page loaded with Add to cart button visible
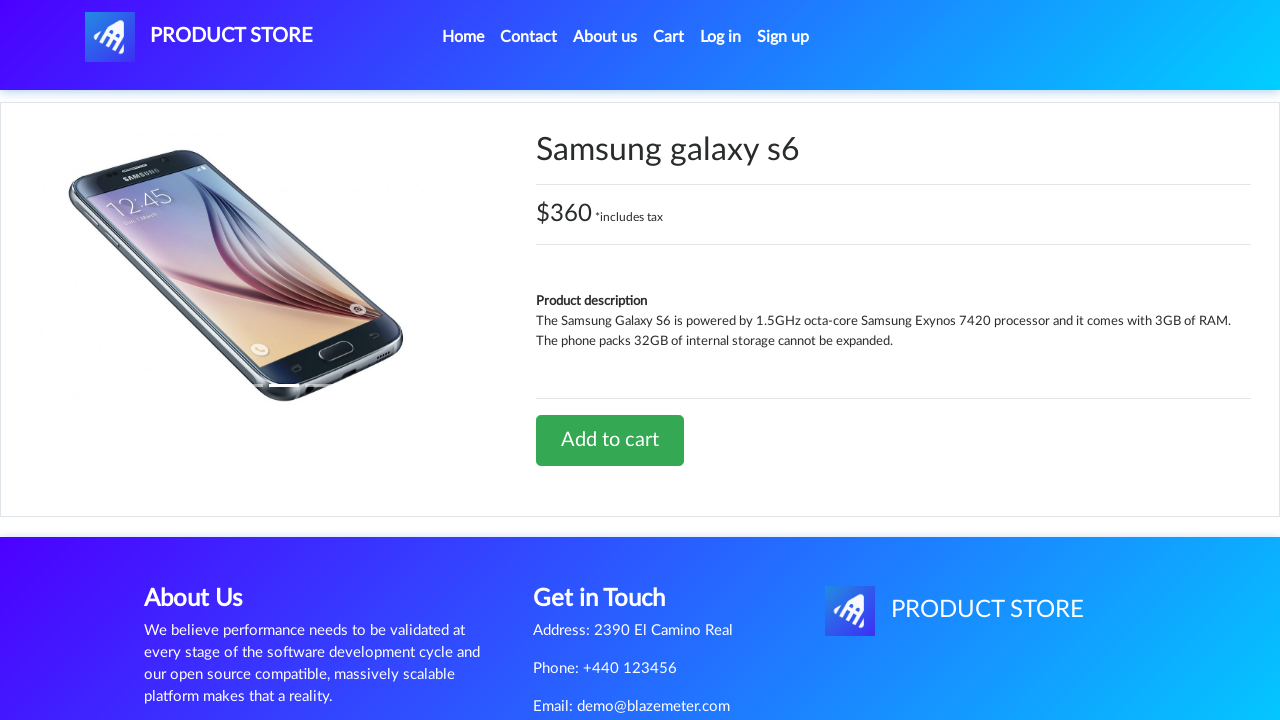

Clicked Add to cart button at (610, 440) on xpath=//a[normalize-space()='Add to cart']
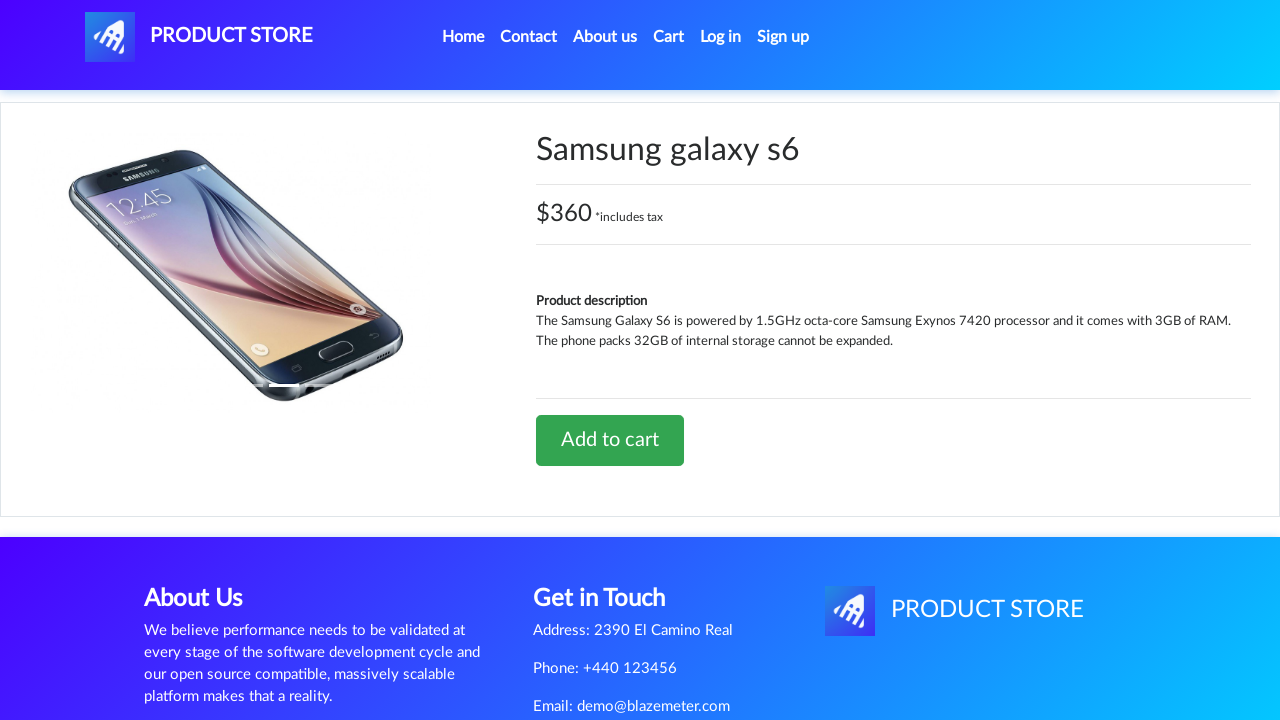

Set up alert dialog handler to accept confirmations
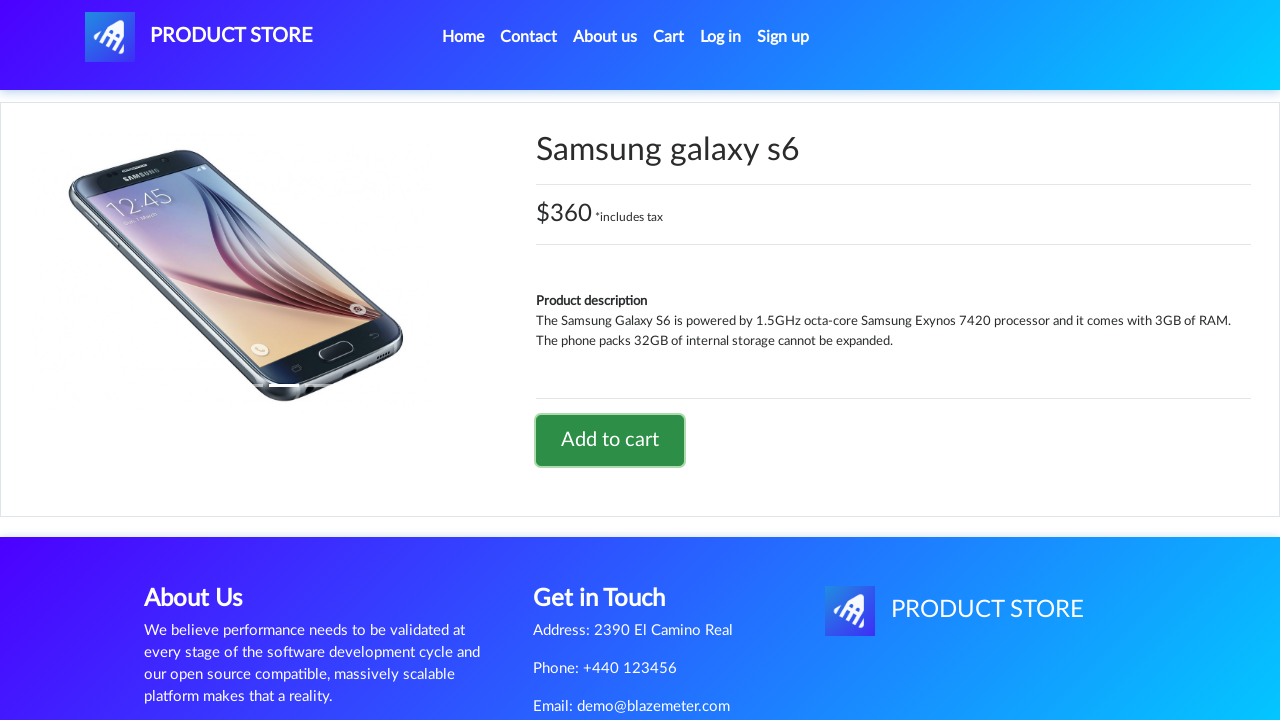

Clicked on cart link to navigate to cart page at (669, 37) on xpath=//a[@id='cartur']
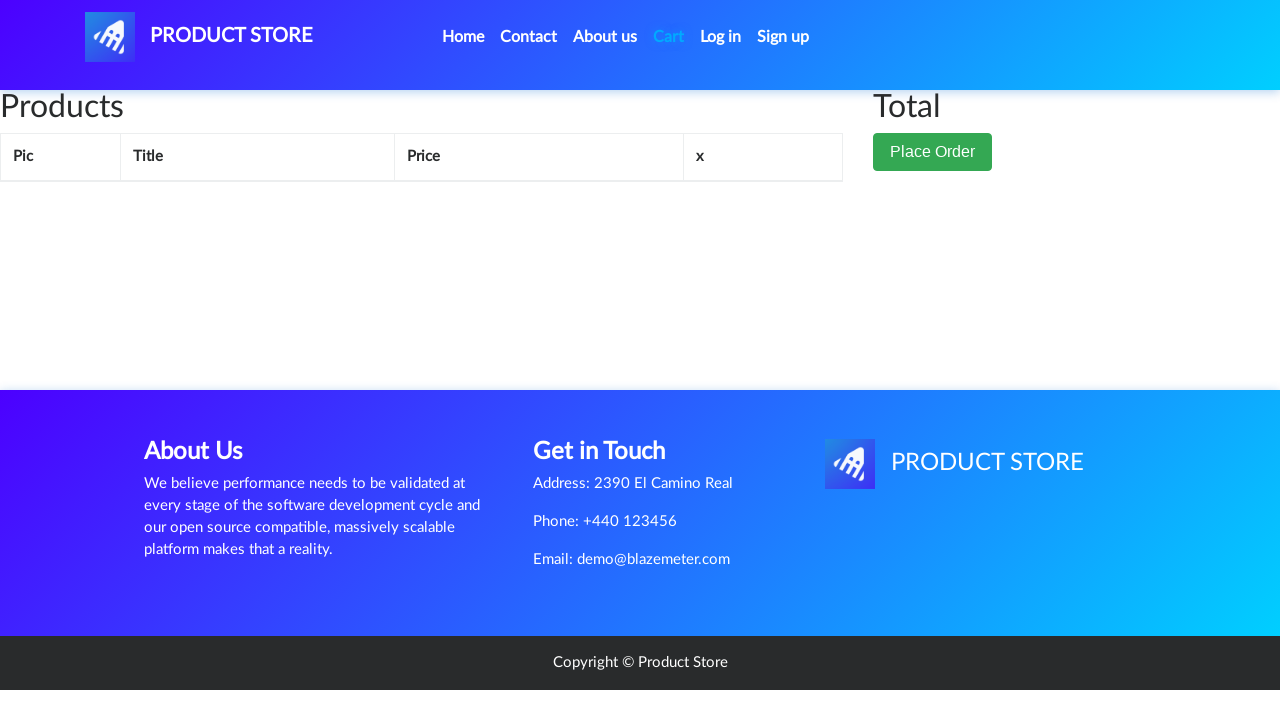

Cart page loaded with Place Order button visible
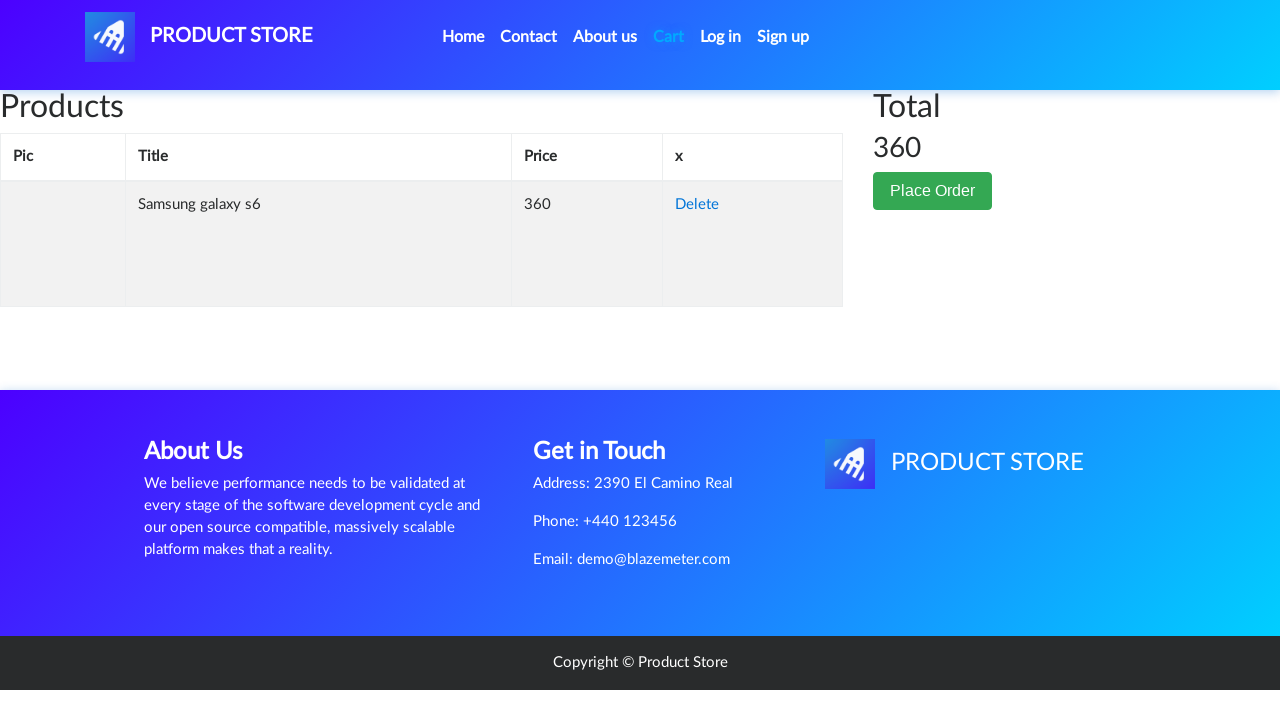

Clicked Place Order button to start checkout at (933, 191) on xpath=//button[contains(text(),'Place Order')]
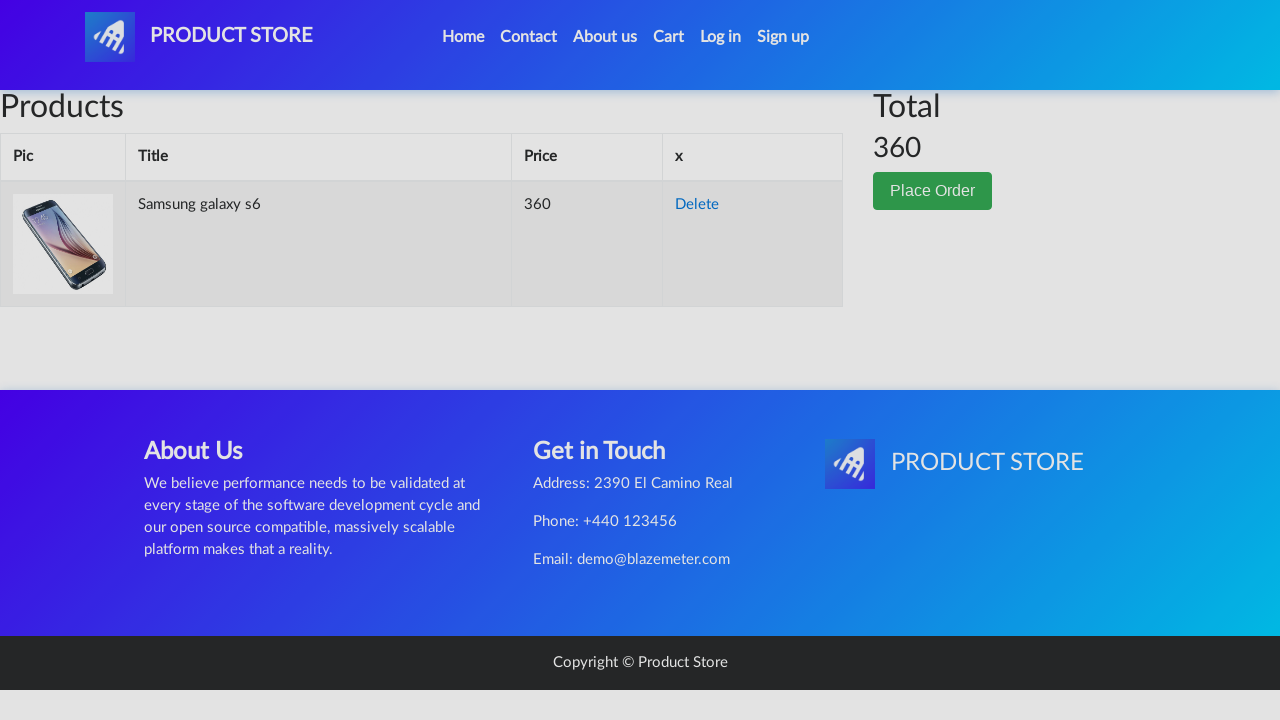

Filled name field with 'John Doe' on //input[@id='name']
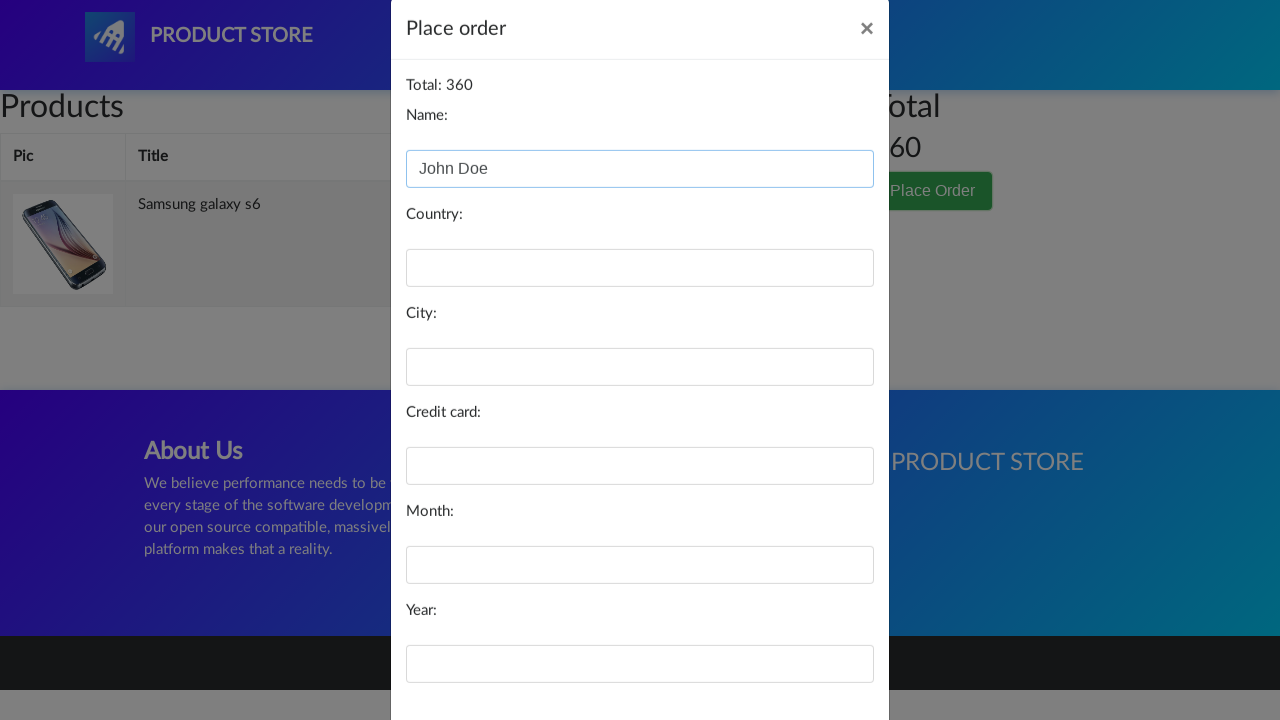

Filled country field with 'Indonesia' on //input[@id='country']
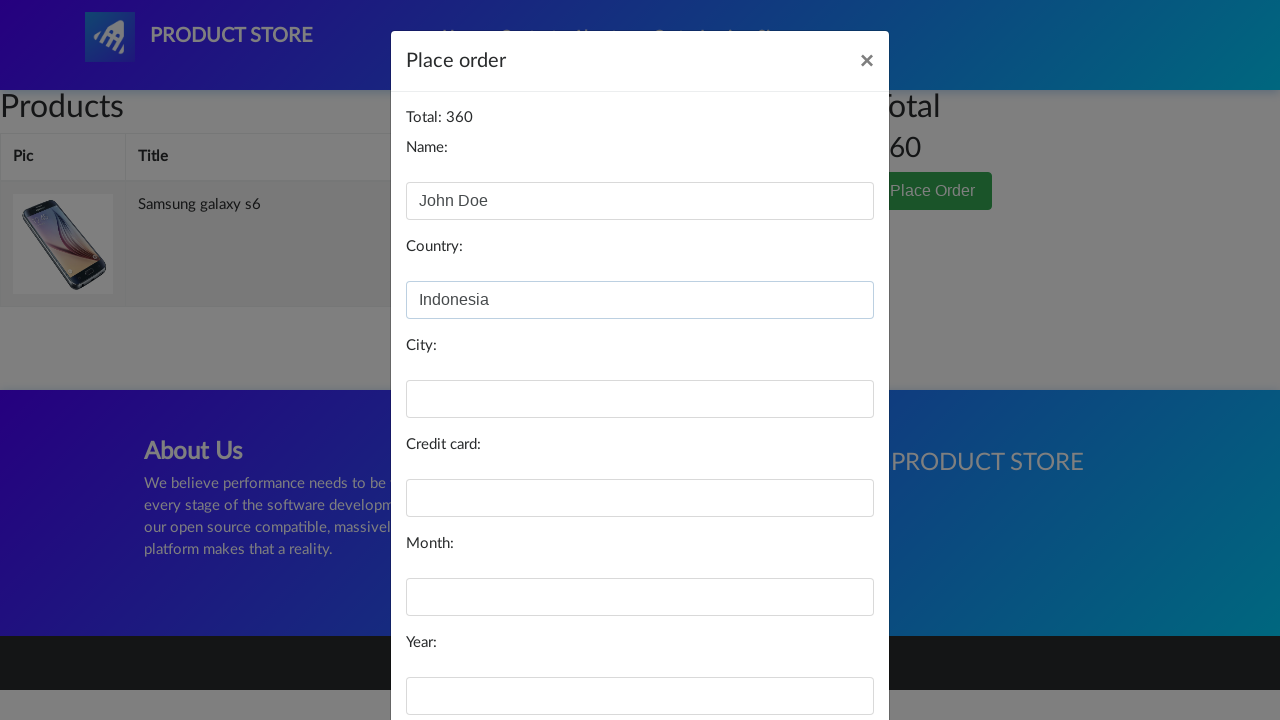

Filled city field with 'Jakarta' on //input[@id='city']
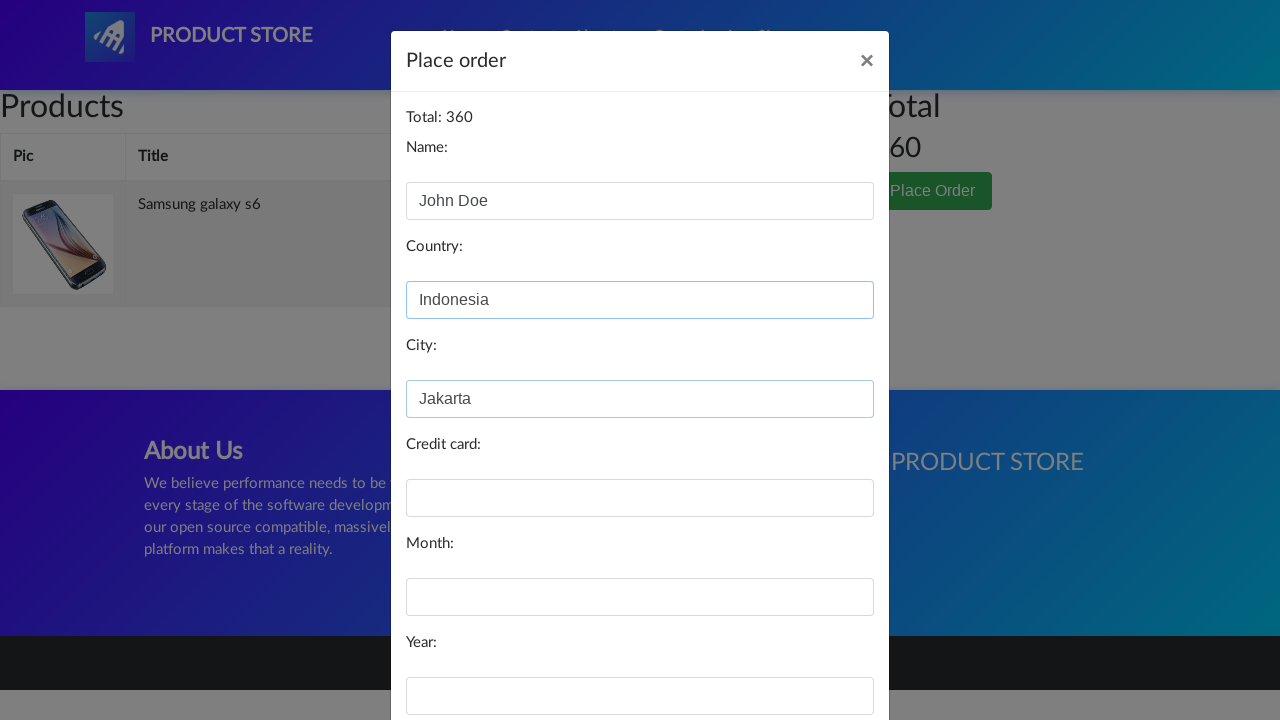

Filled credit card field with card number on //input[@id='card']
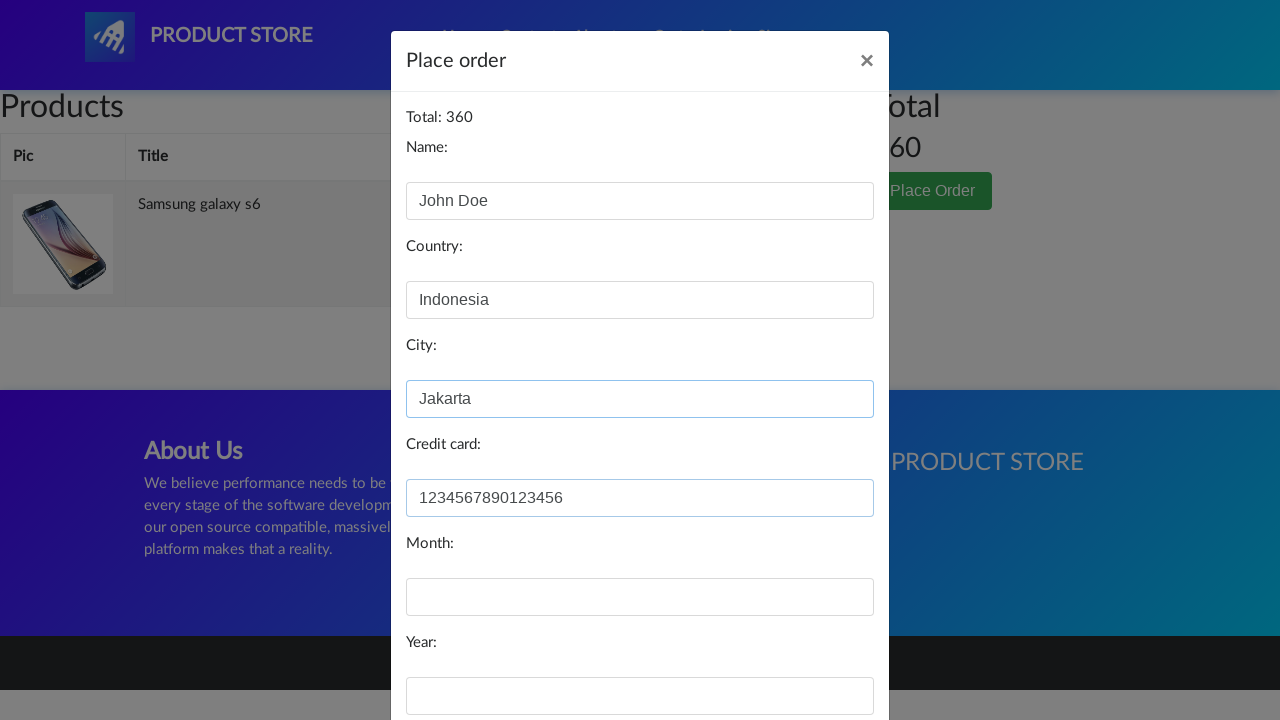

Filled expiration month field with '12' on //input[@id='month']
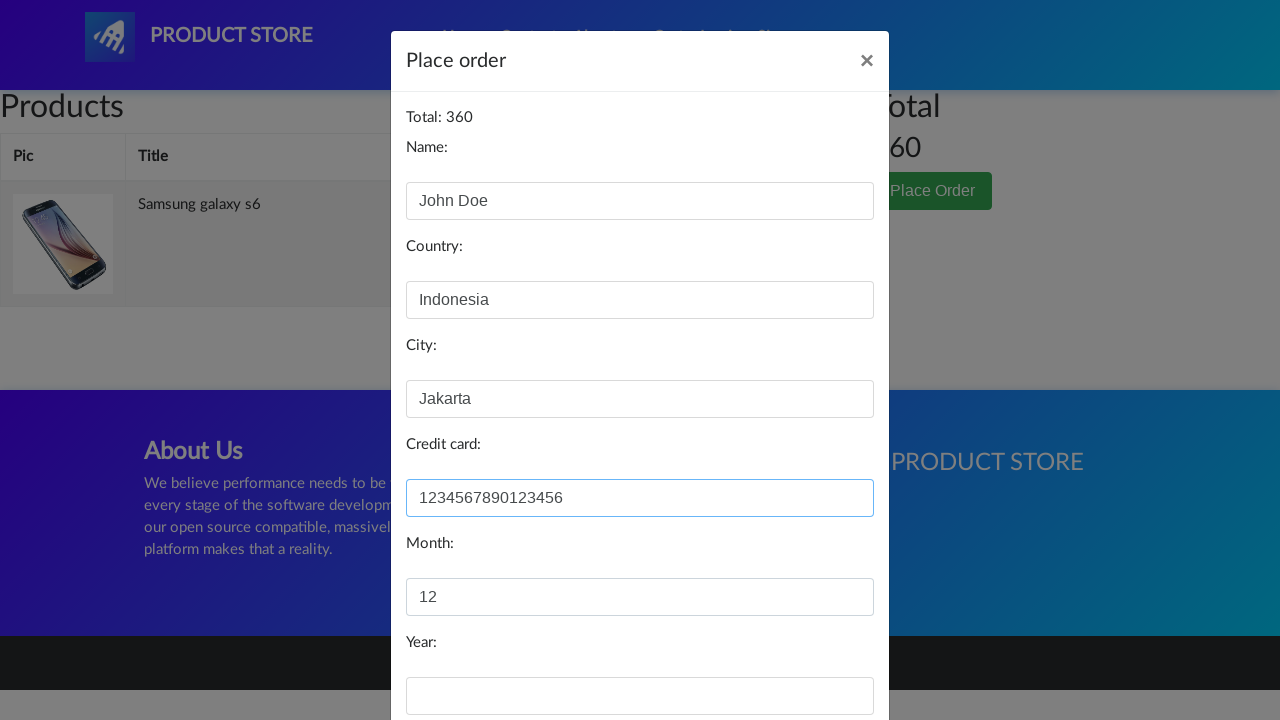

Filled expiration year field with '2024' on //input[@id='year']
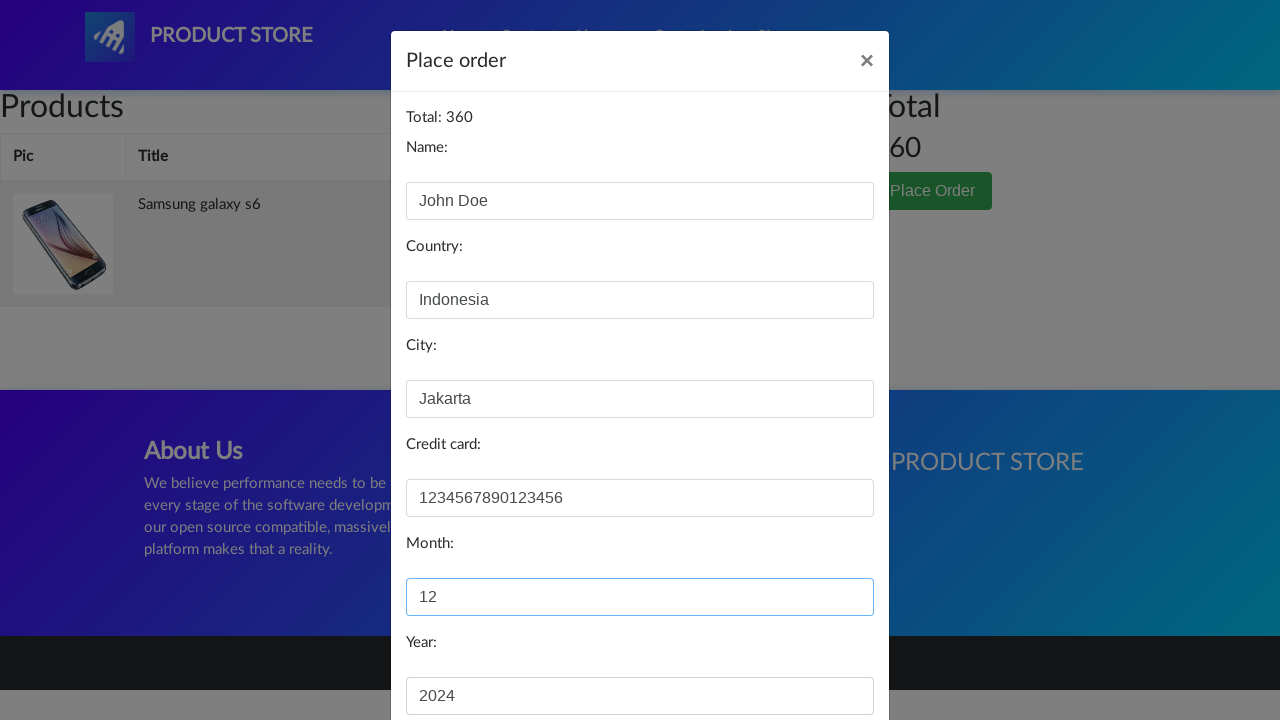

Clicked Purchase button to complete the order at (823, 655) on xpath=//button[normalize-space()='Purchase']
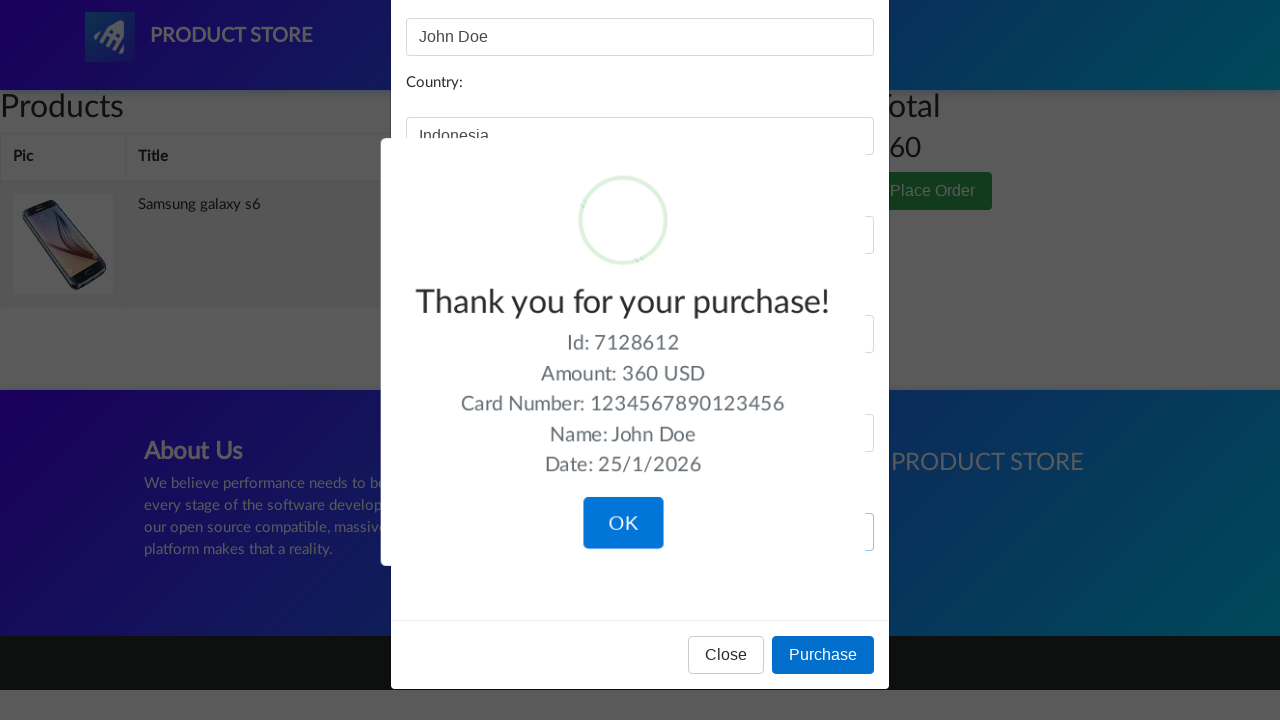

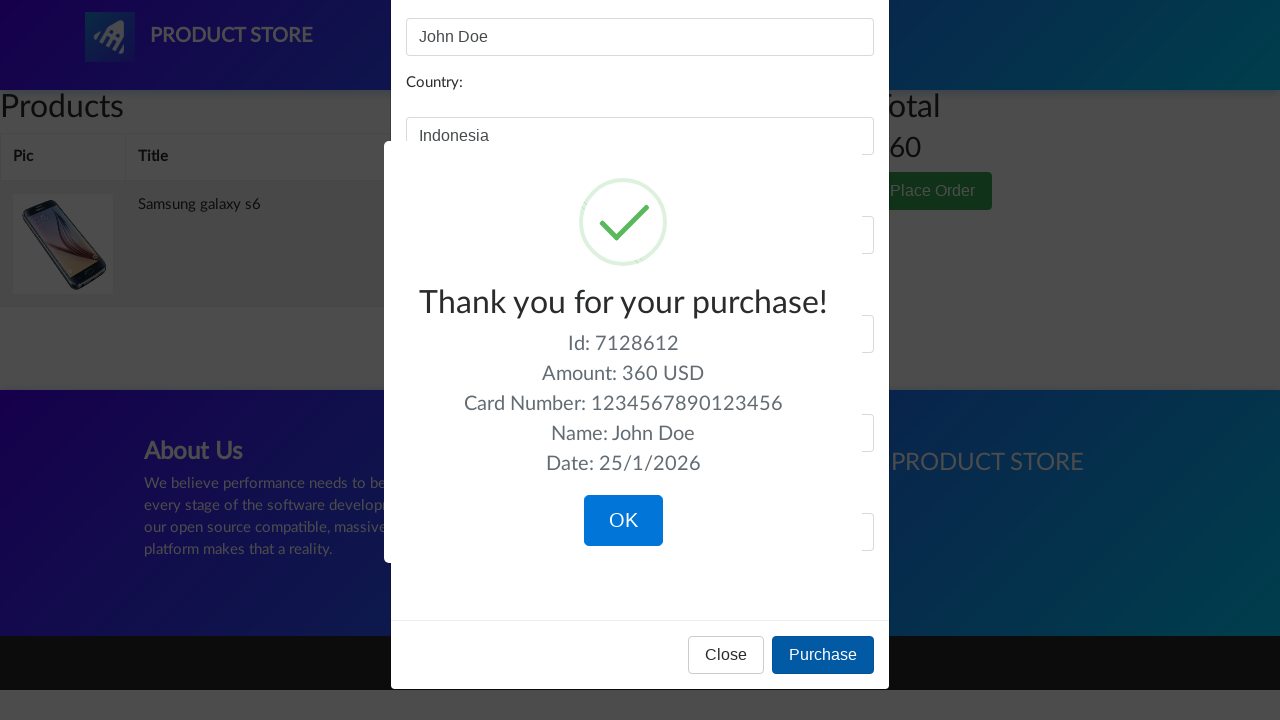